Searches for "LambdaTest" on DuckDuckGo and verifies the page title contains the search term

Starting URL: https://duckduckgo.com

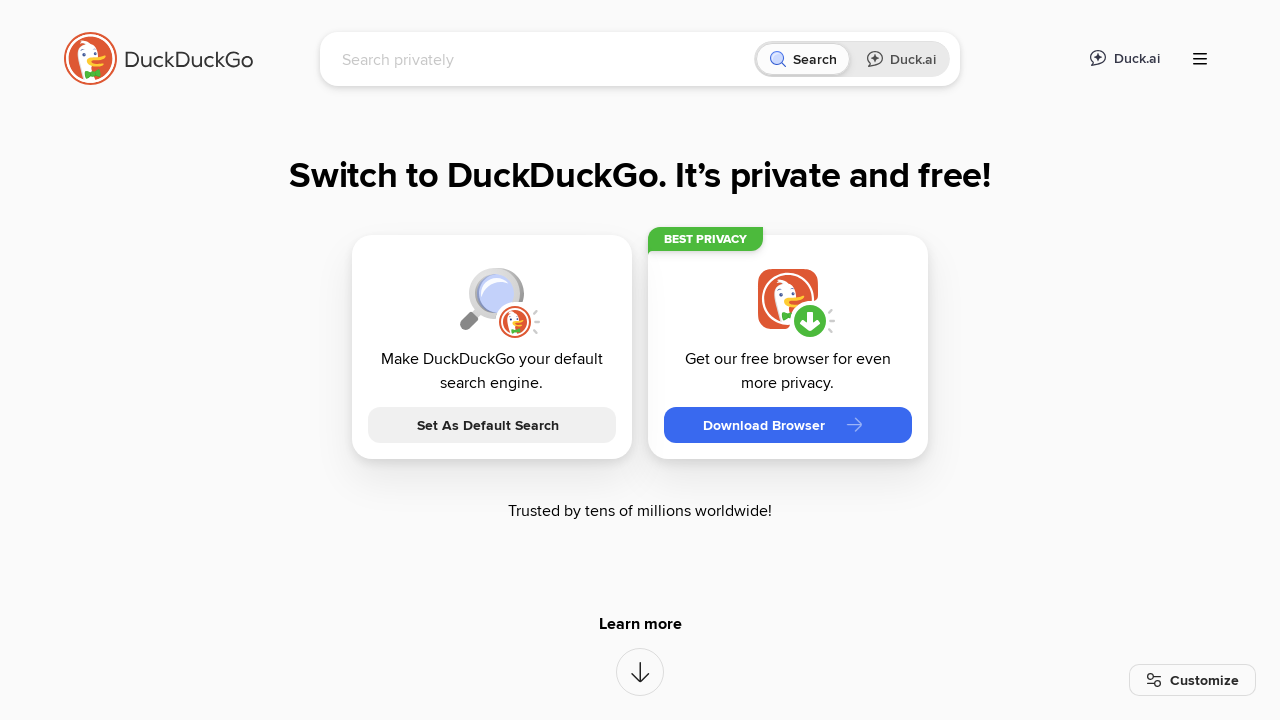

Clicked on DuckDuckGo search input field at (544, 59) on [name="q"]
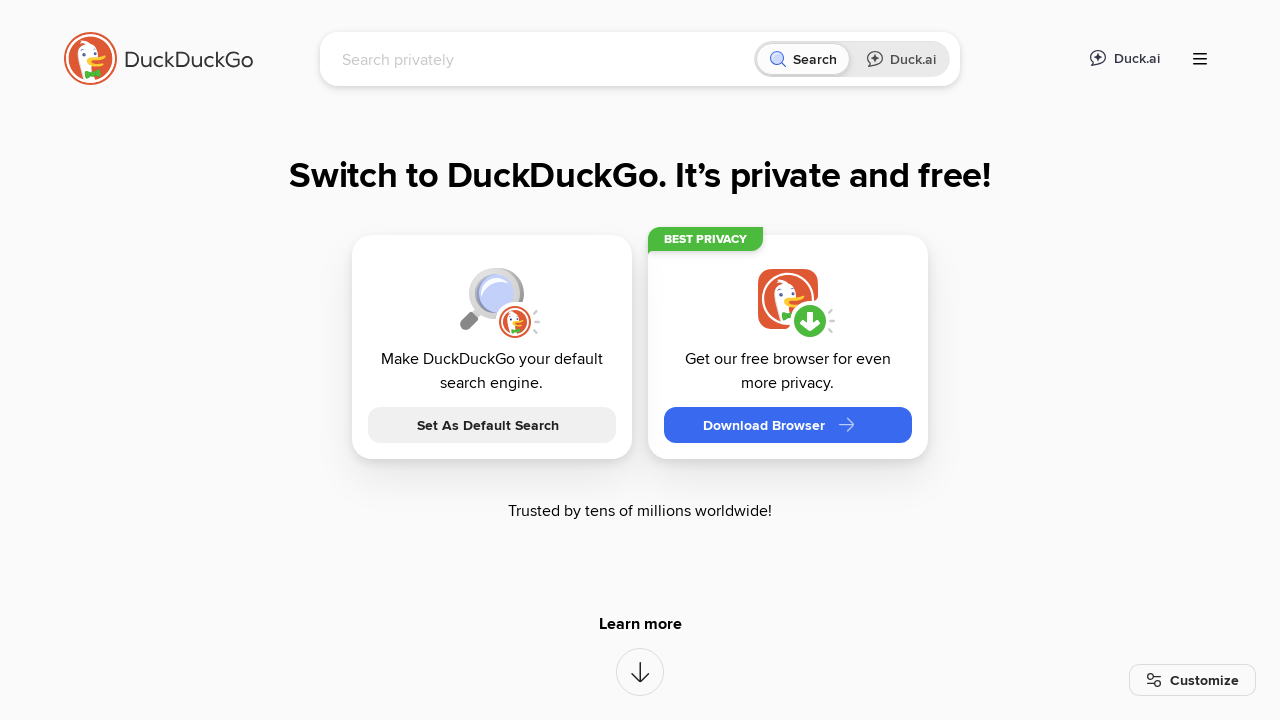

Typed 'LambdaTest' in search field on [name="q"]
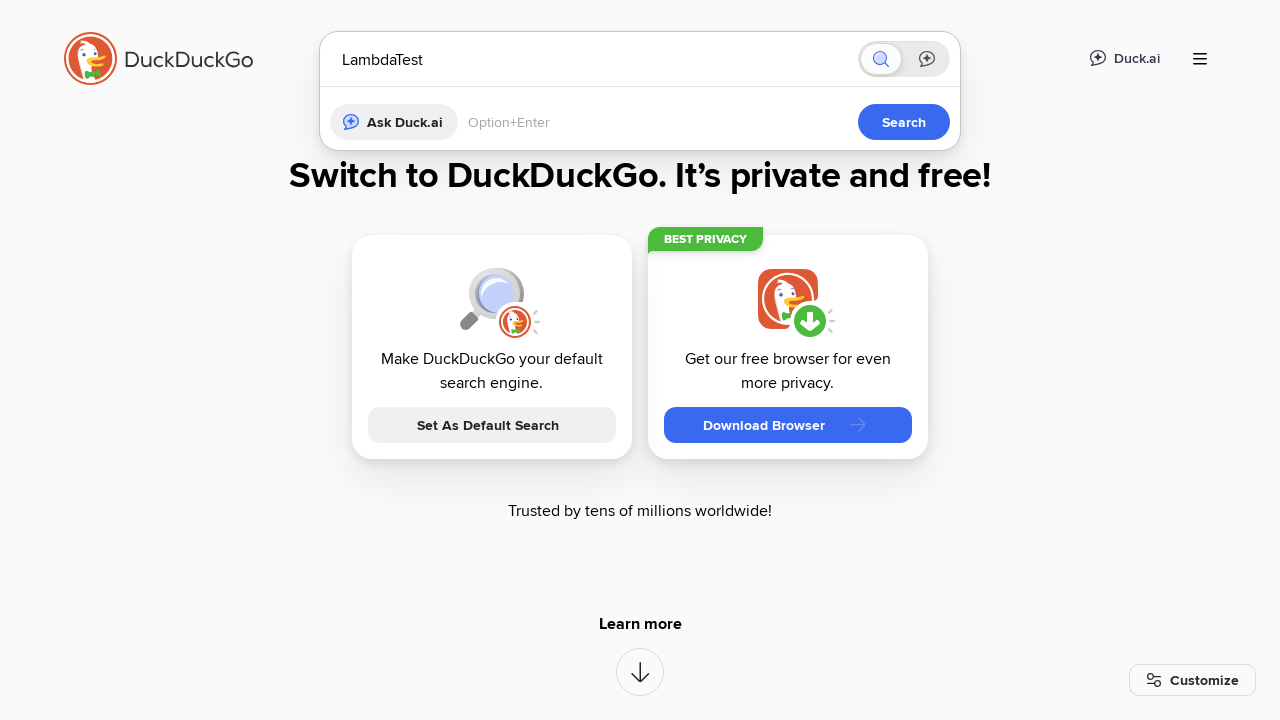

Pressed Enter to submit search on [name="q"]
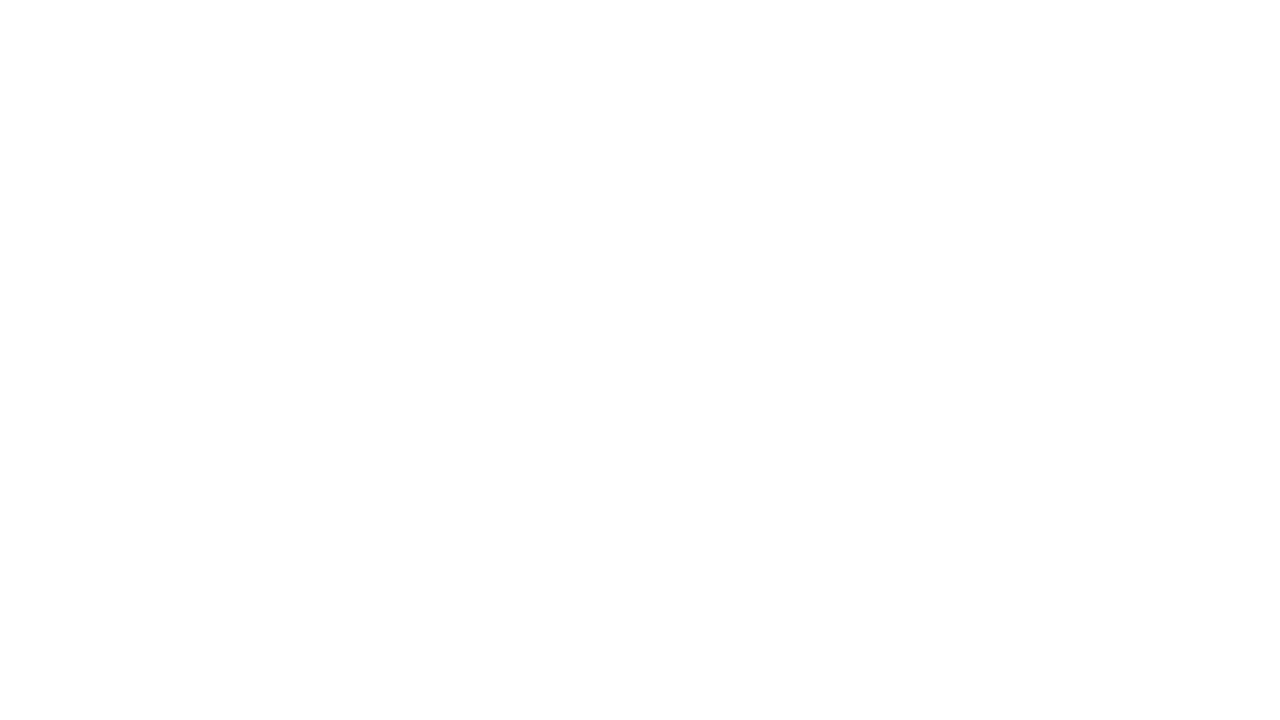

Search results page loaded
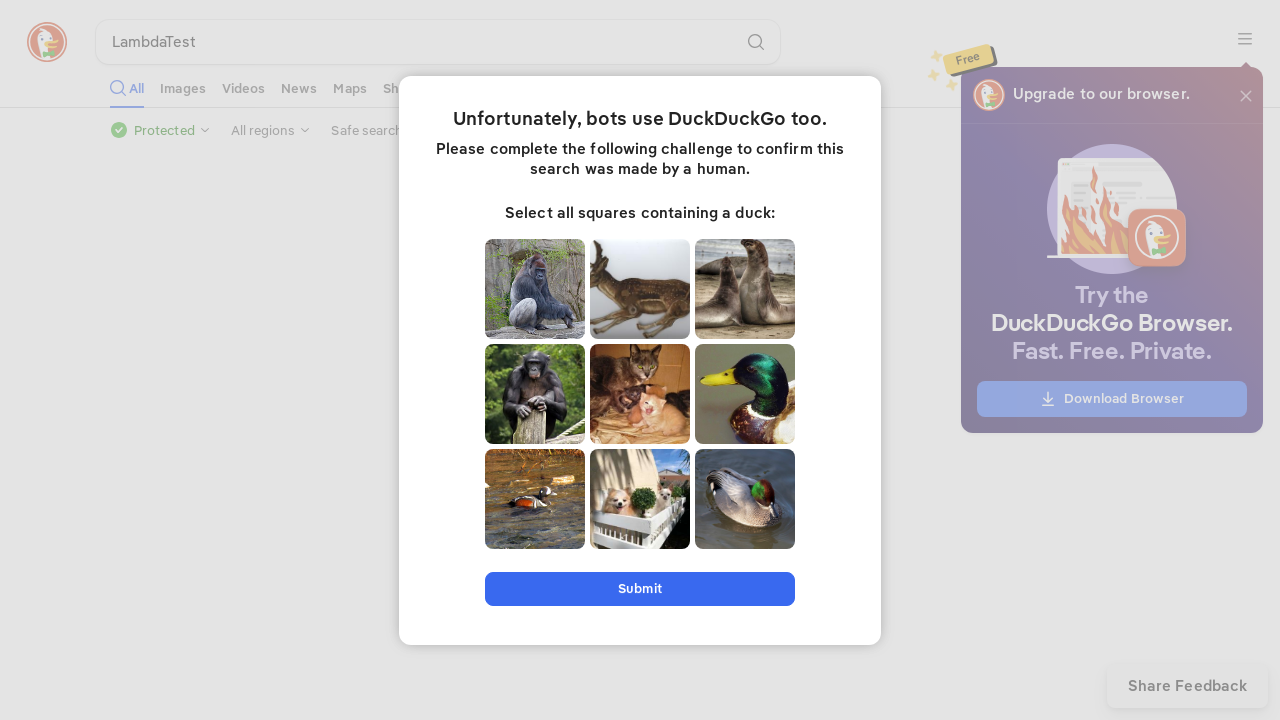

Retrieved page title: 'LambdaTest at DuckDuckGo'
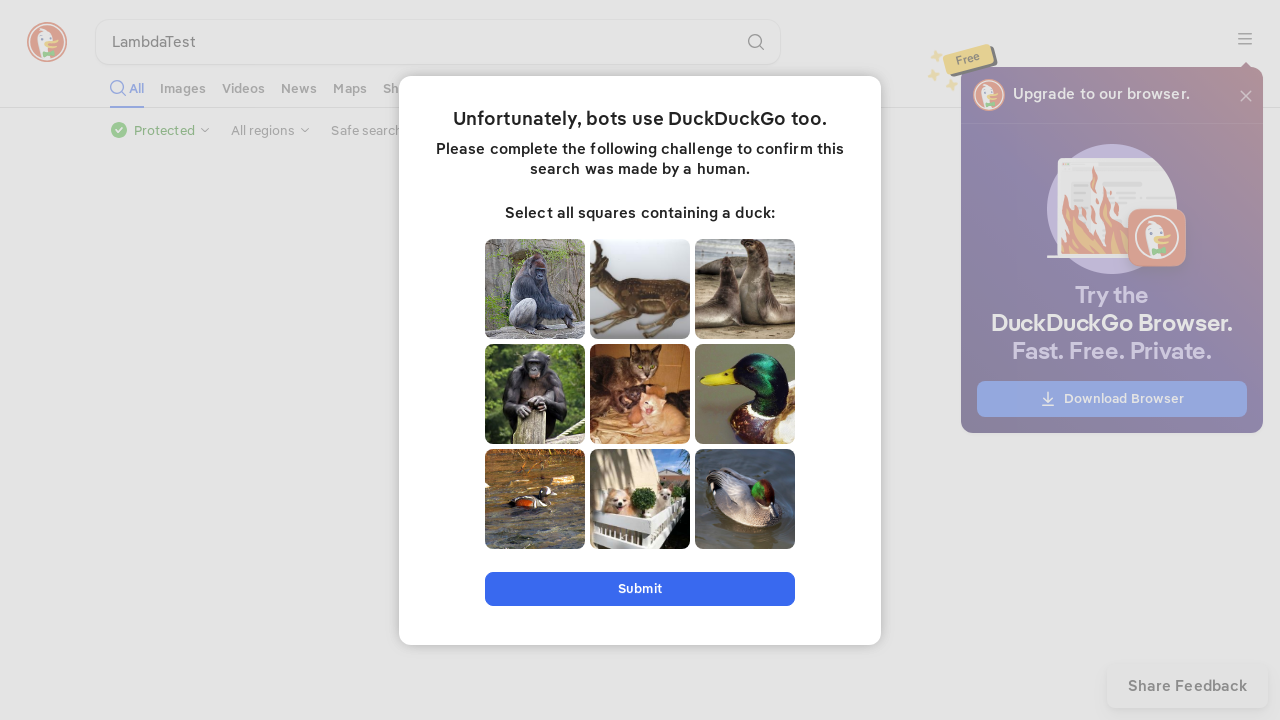

Verified page title contains 'LambdaTest'
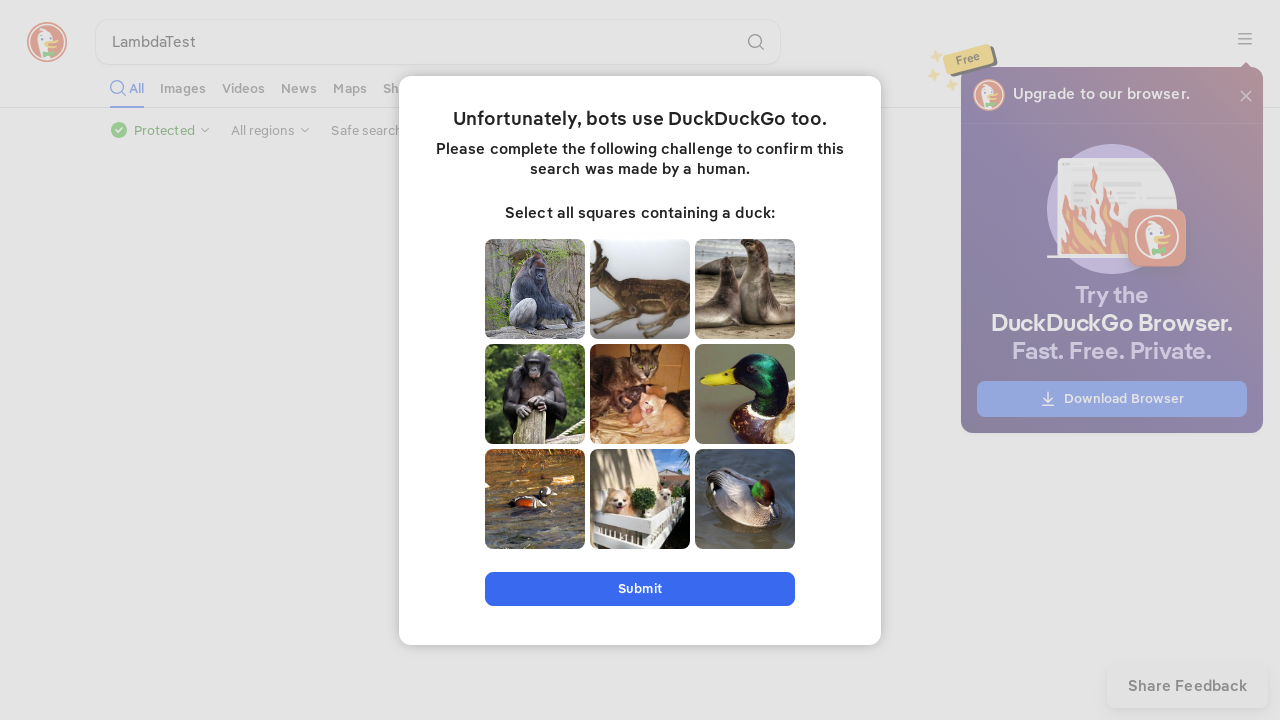

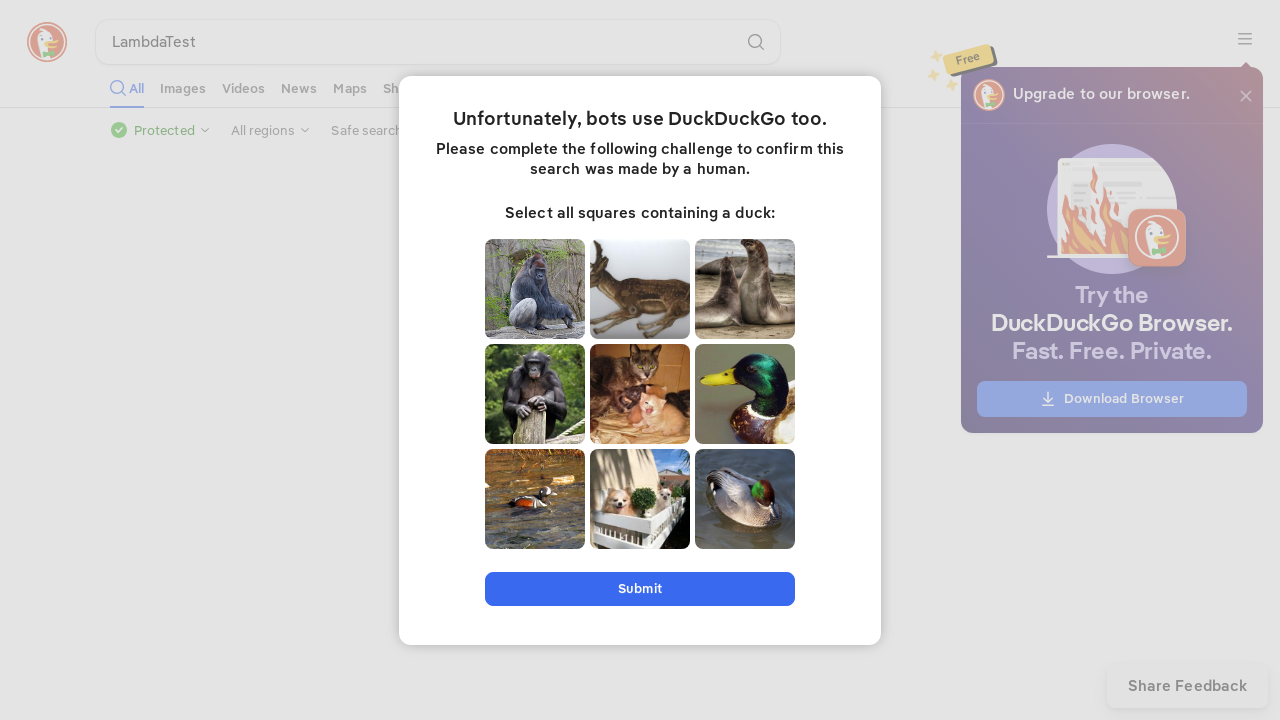